Tests iframe handling by filling a search input on the main page, then switching to an iframe and filling another search input inside it

Starting URL: https://www.globalsqa.com/demo-site/frames-and-windows/#iFrame

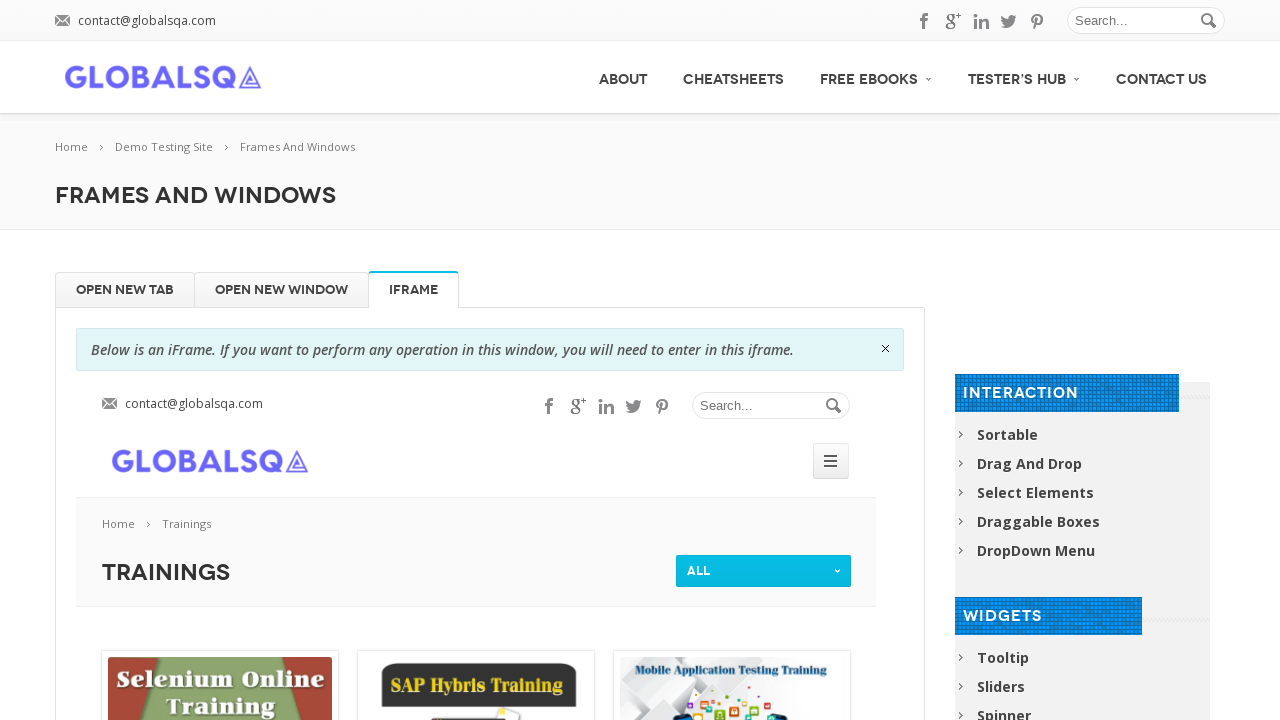

Filled search input on main page with 'Bhavesh' on (//input[@id='s'])[1]
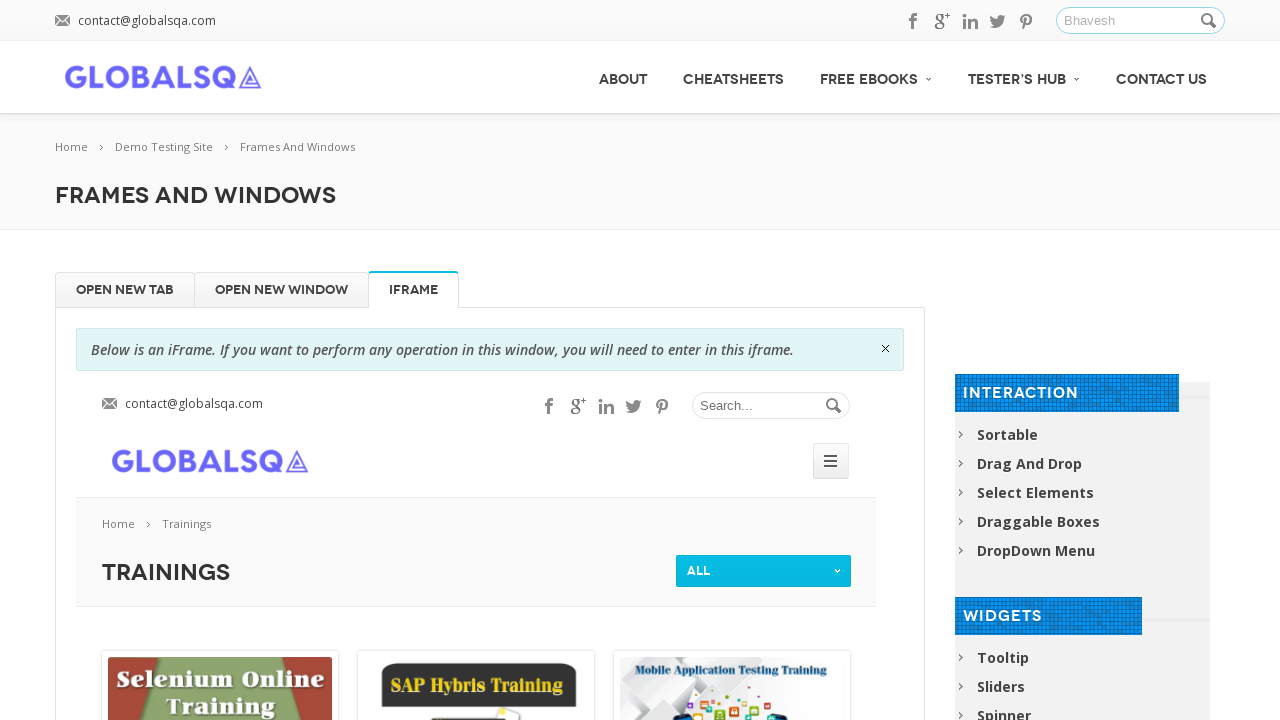

Located iframe with name 'globalSqa'
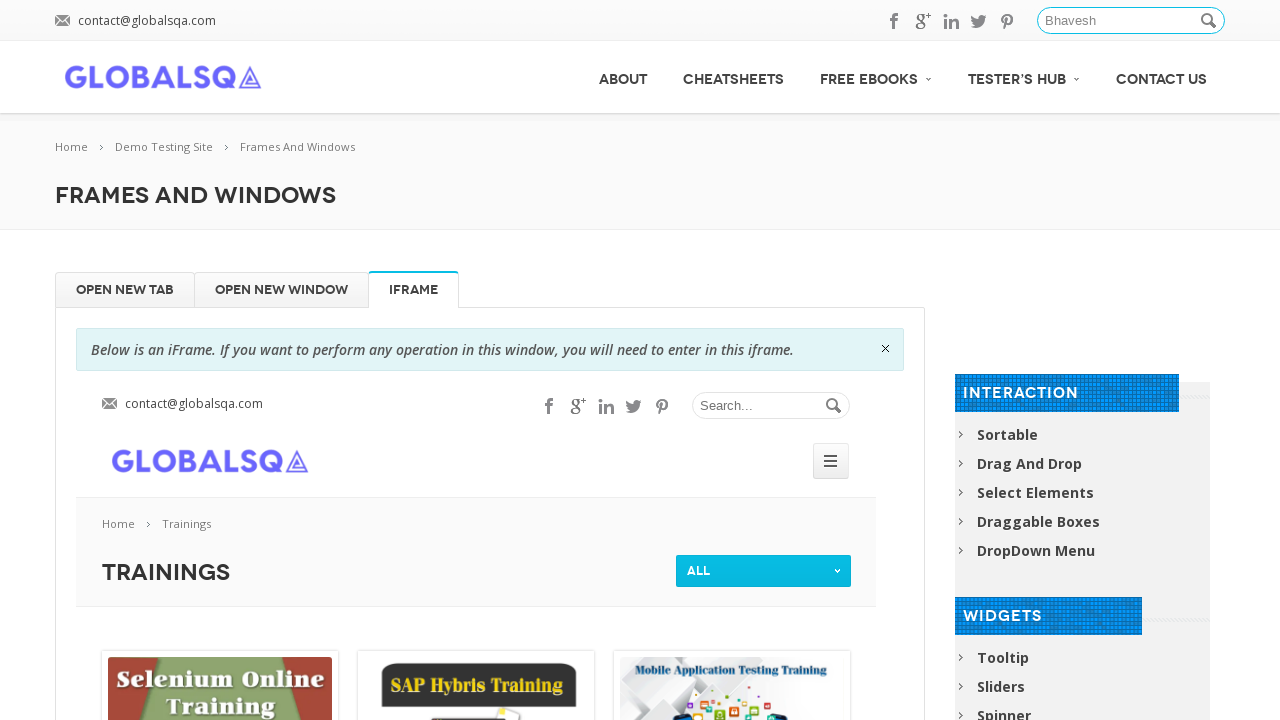

Filled search input inside iframe with 'Korde' on iframe[name='globalSqa'] >> internal:control=enter-frame >> input#s
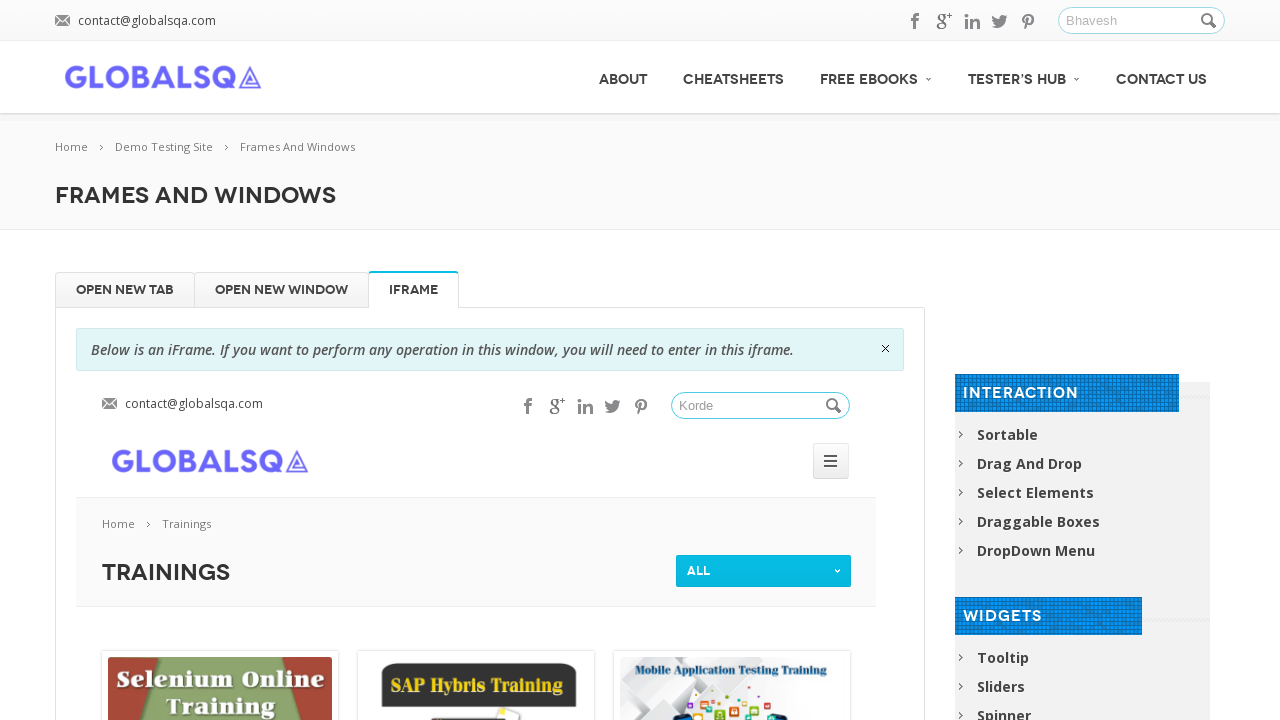

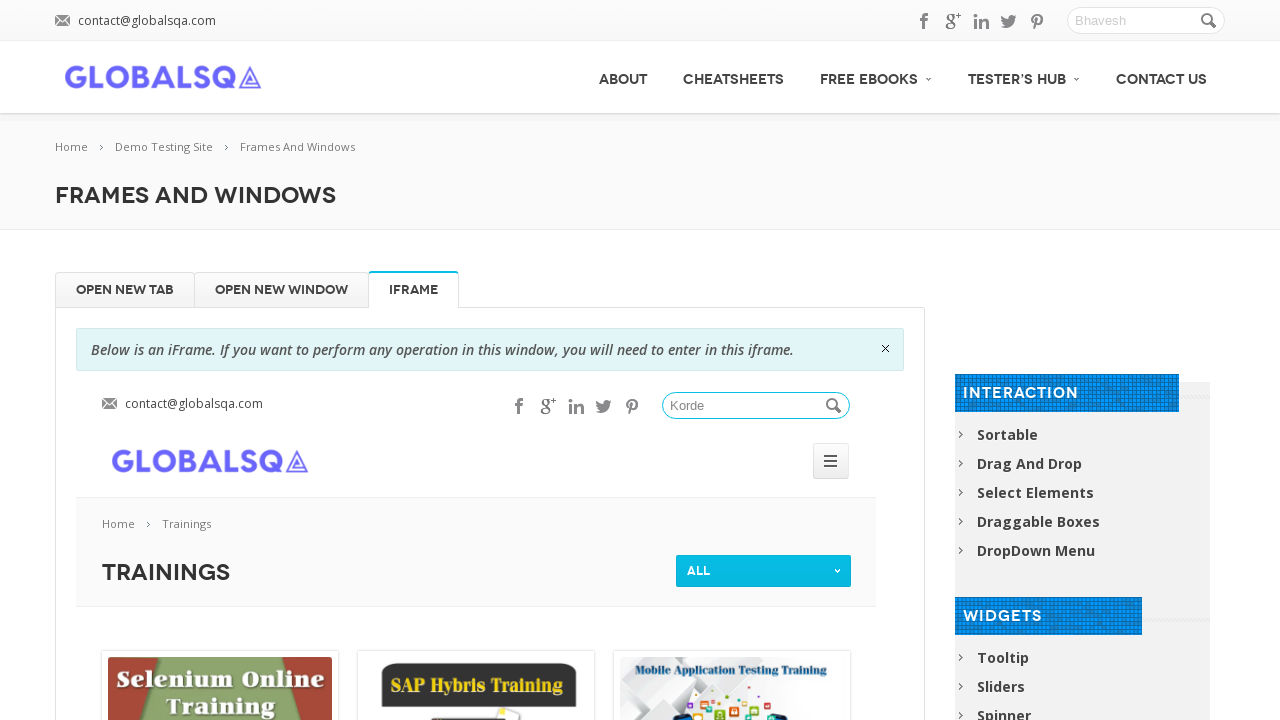